Tests weather search functionality for Jerusalem location

Starting URL: https://svburger1.co.il/#/Signin

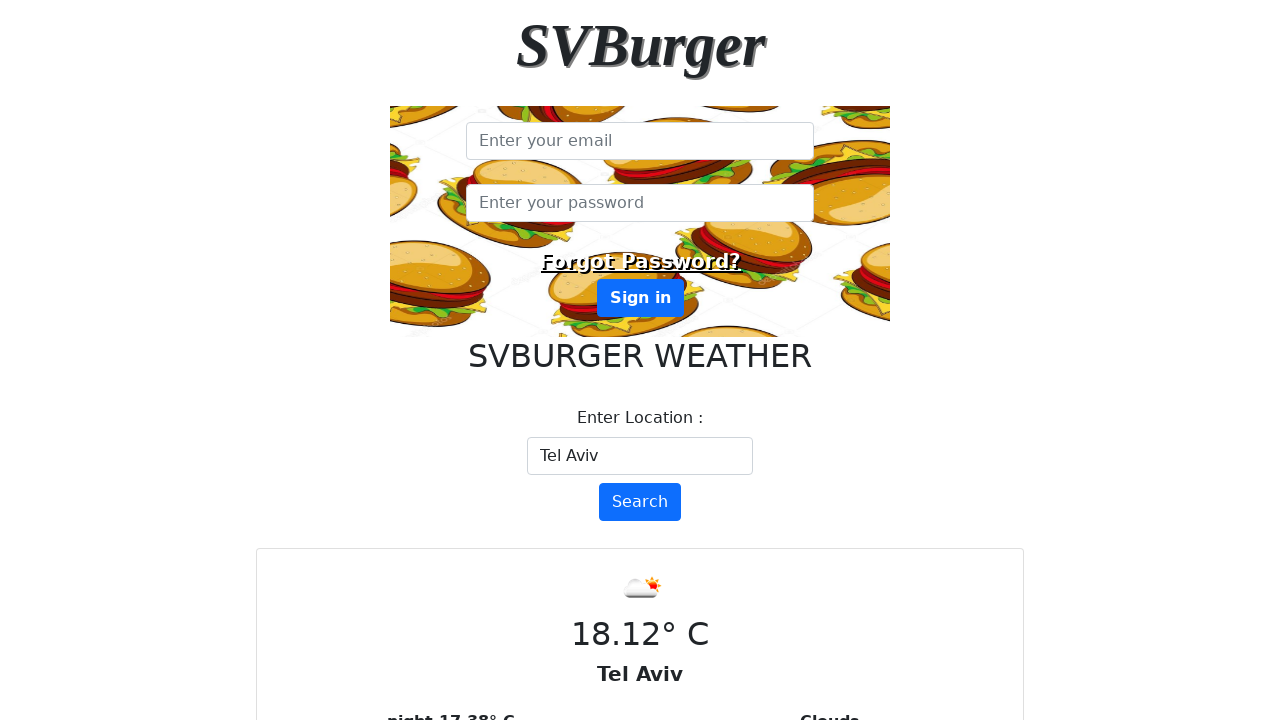

Cleared location input field on input#location-name
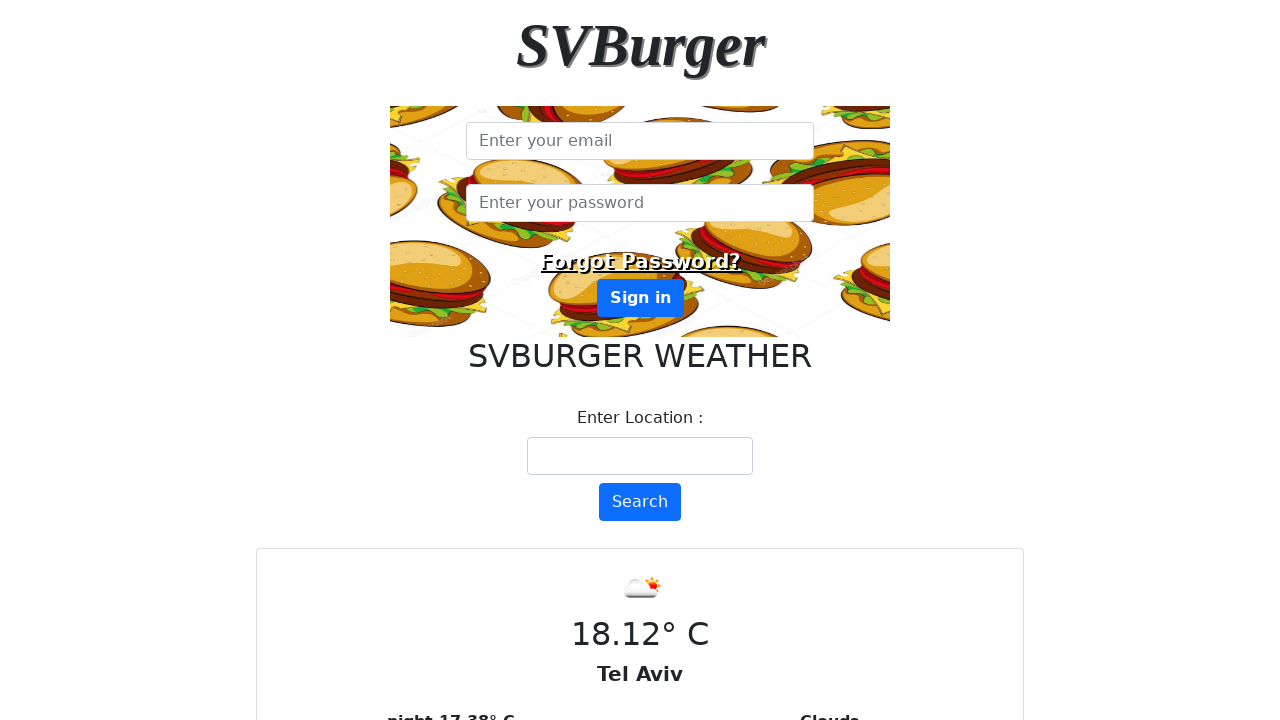

Entered 'Jerusalem' in location search field on input#location-name
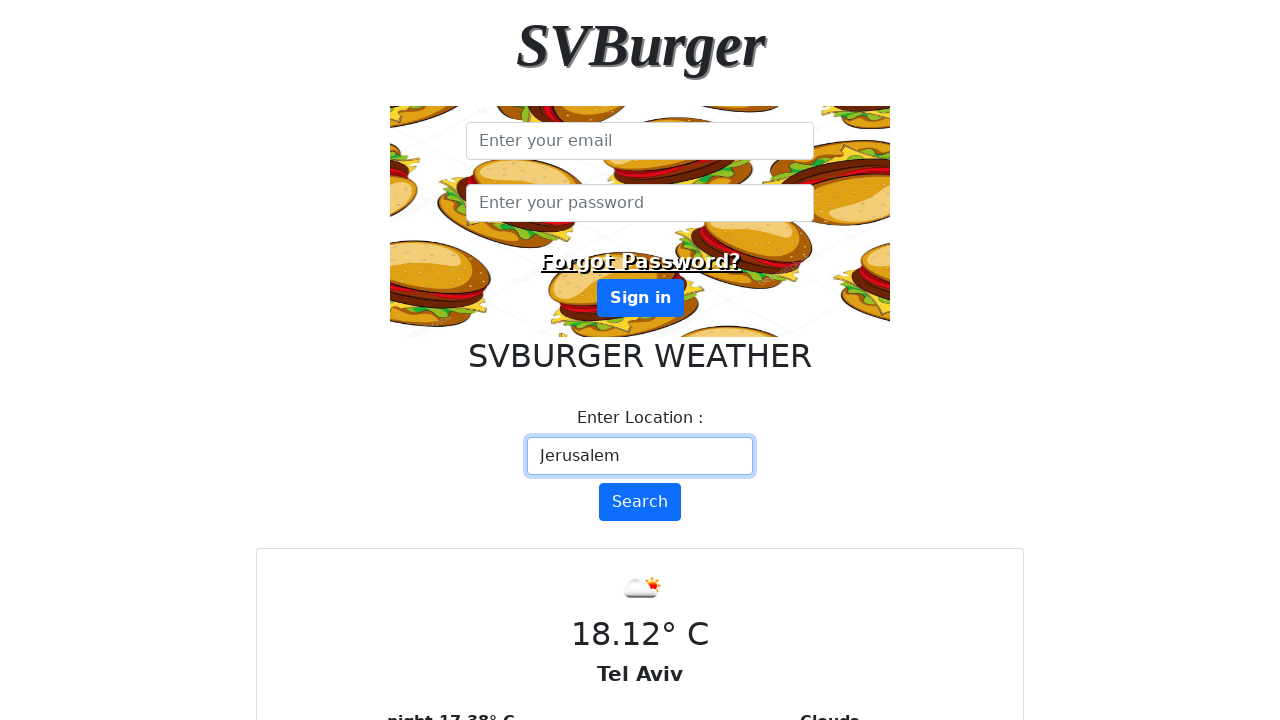

Clicked Search button to retrieve weather for Jerusalem at (640, 502) on button:has-text('Search')
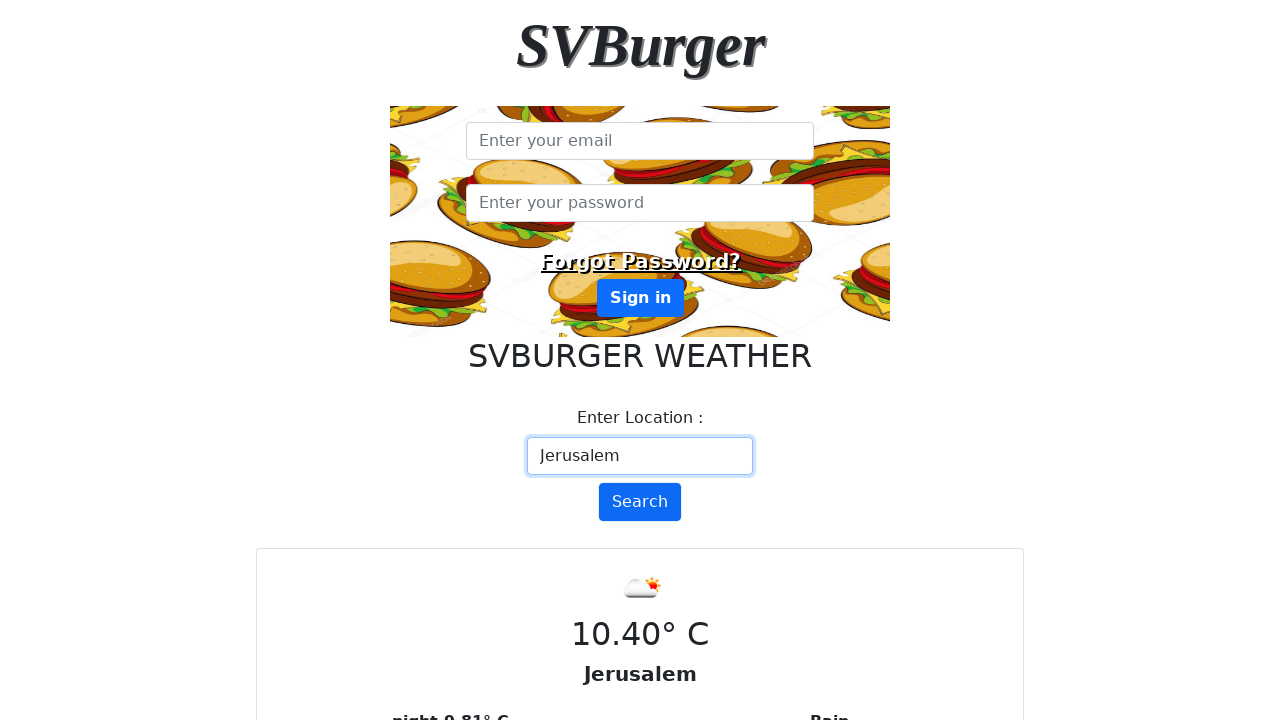

Weather result for Jerusalem loaded successfully
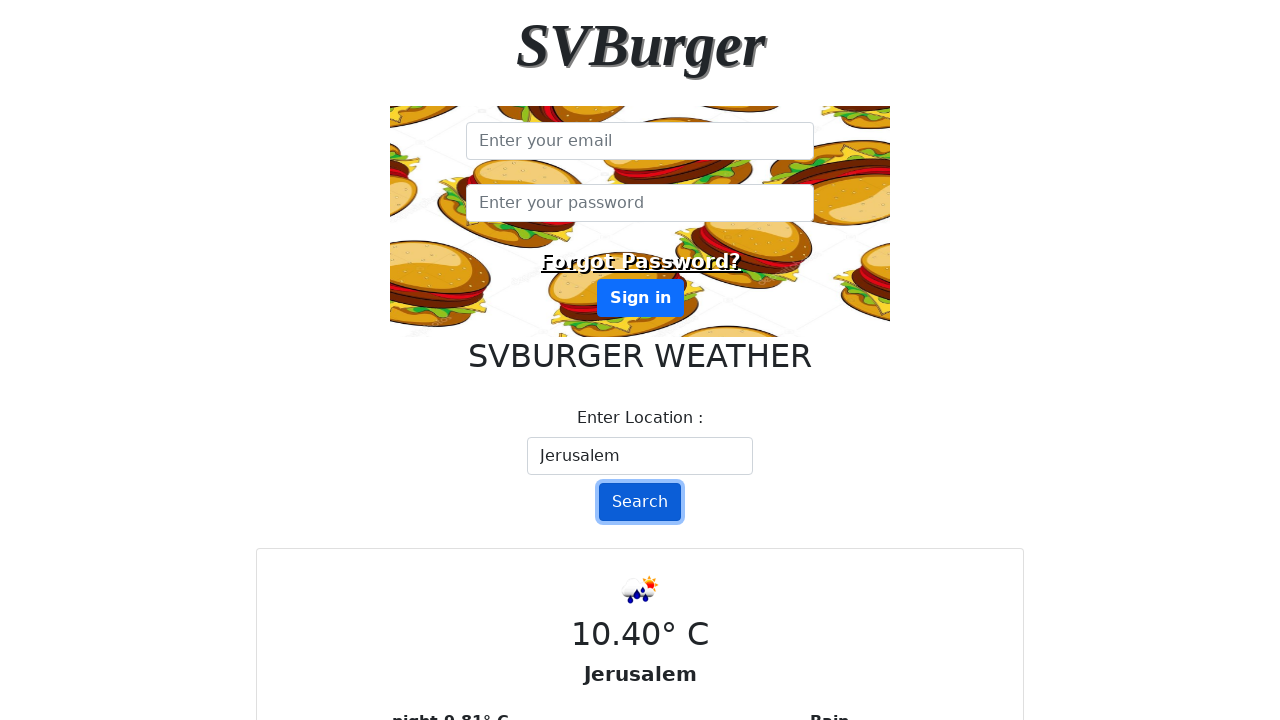

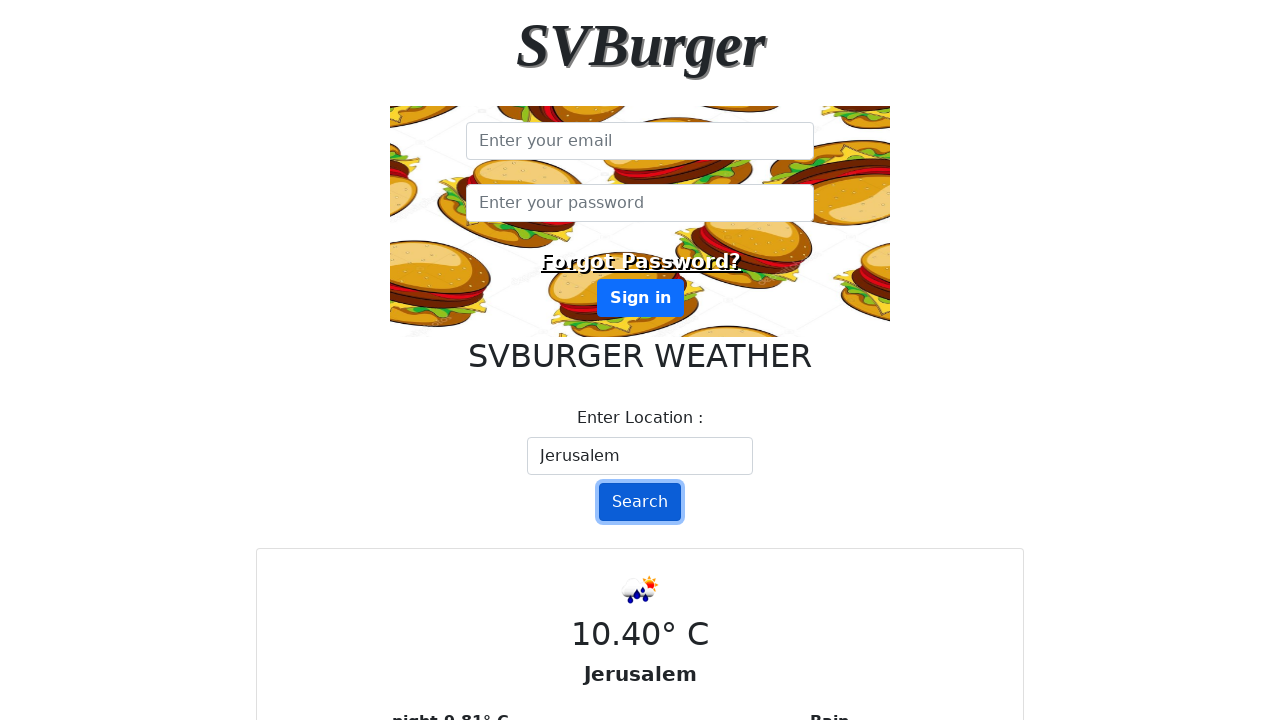